Tests the sorting/filtering functionality by hovering over and clicking the Price column header to cycle through ascending, descending, and cancel sorting states.

Starting URL: https://karinabertosh.github.io/coin-market-cap/

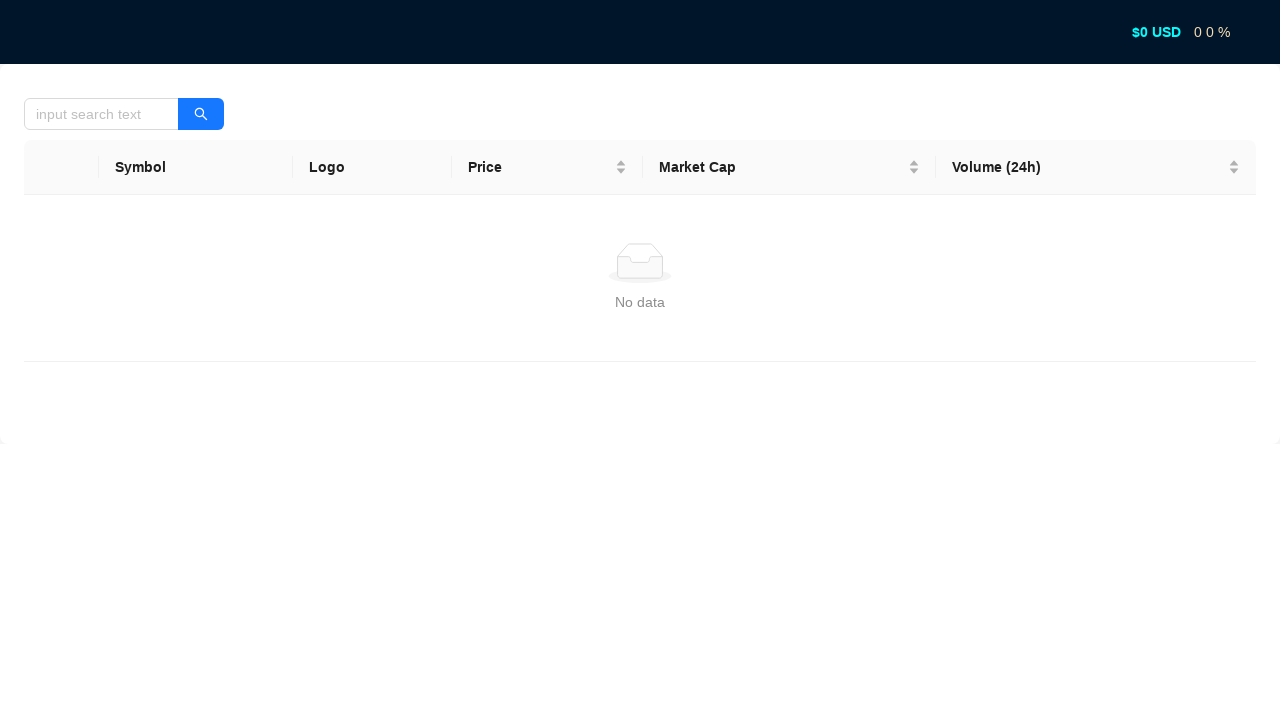

Located the Price column header
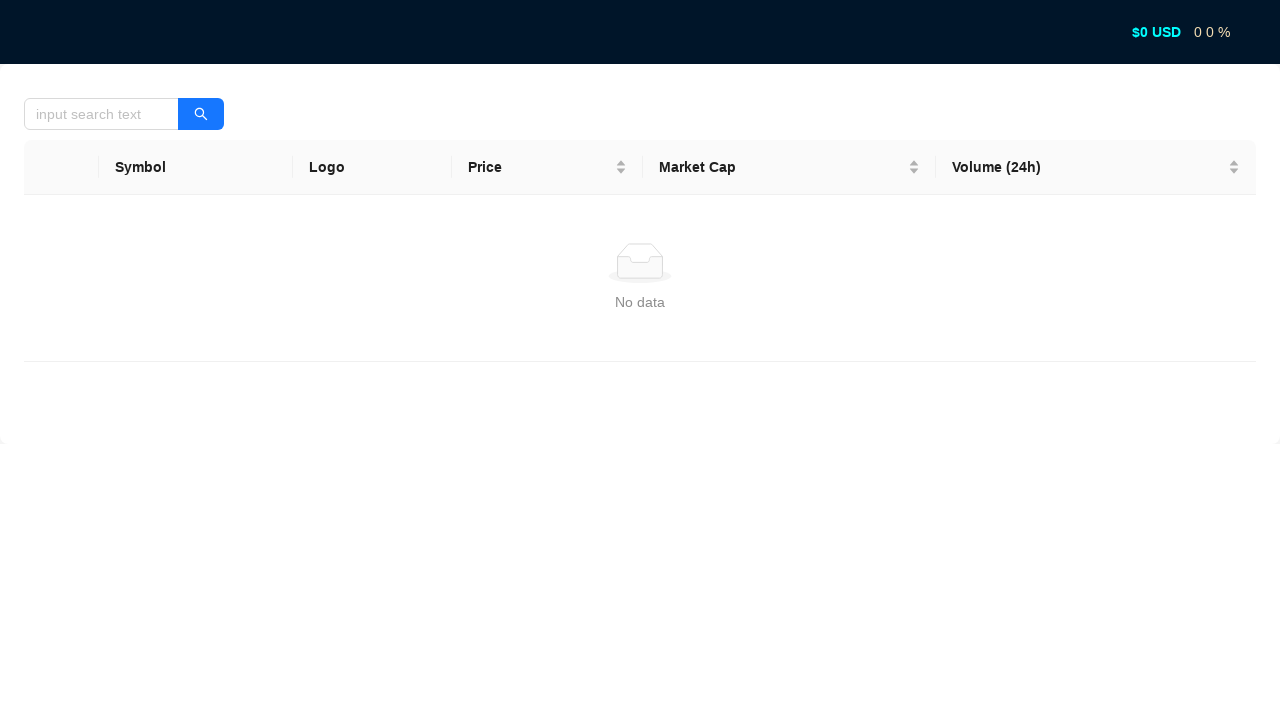

Hovered over Price column header to reveal sort options at (540, 167) on internal:text="Price"i
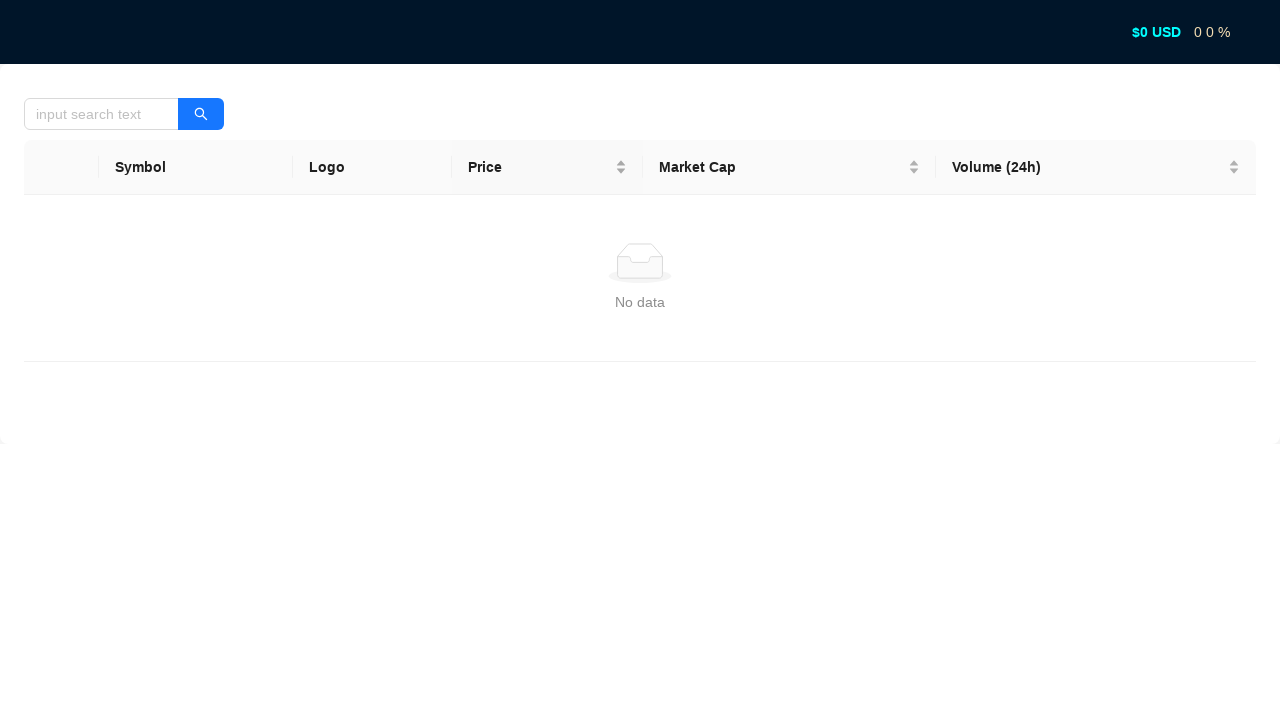

Ascending sort tooltip appeared
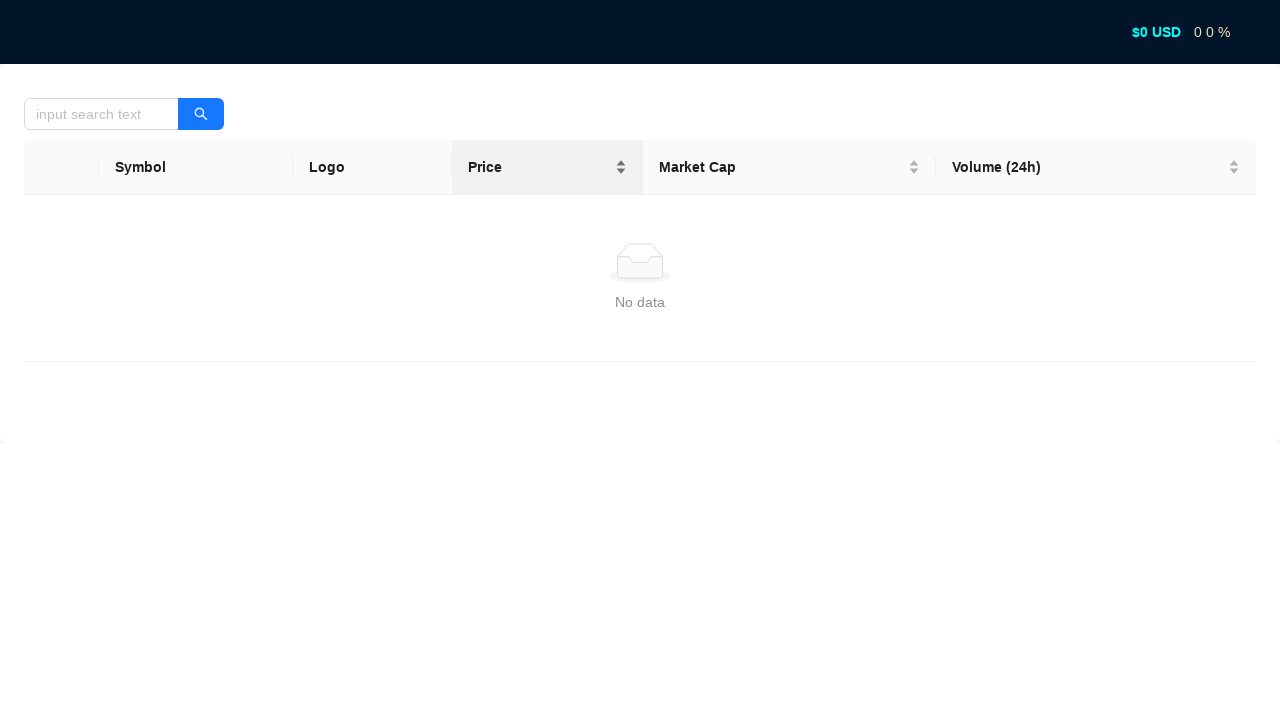

Clicked Price column to sort in ascending order at (540, 167) on internal:text="Price"i
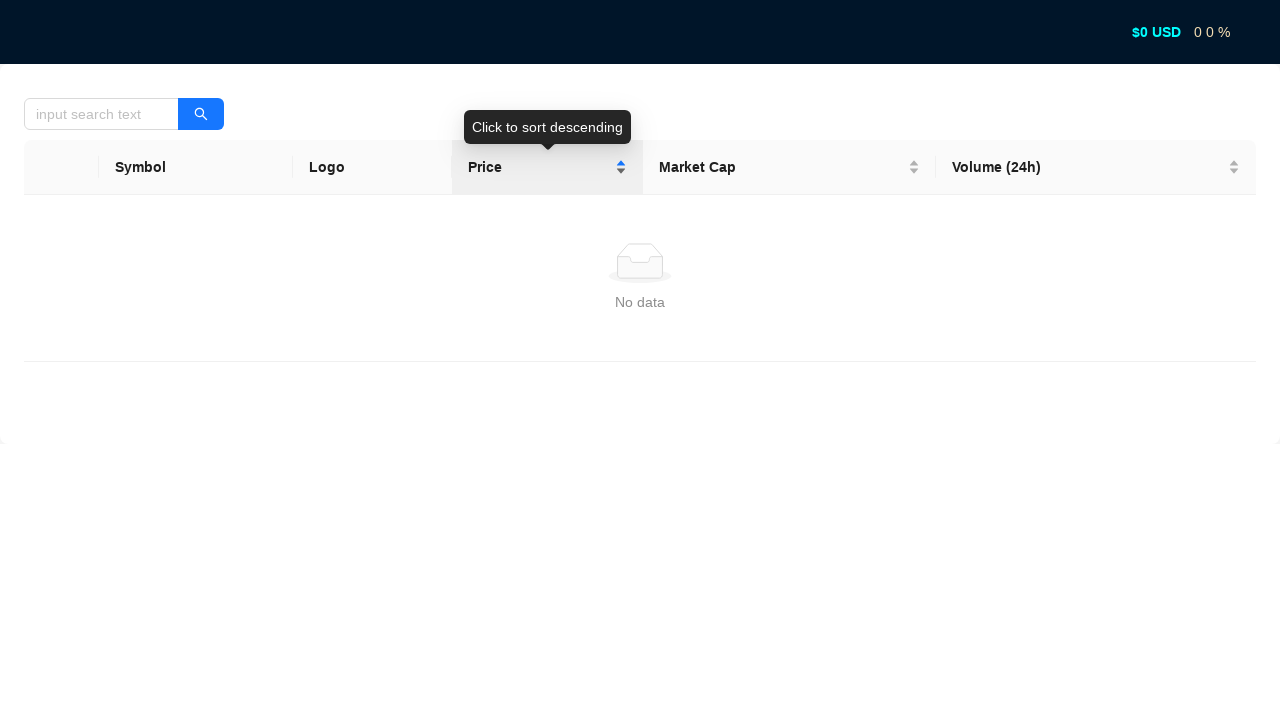

Descending sort tooltip appeared after ascending sort applied
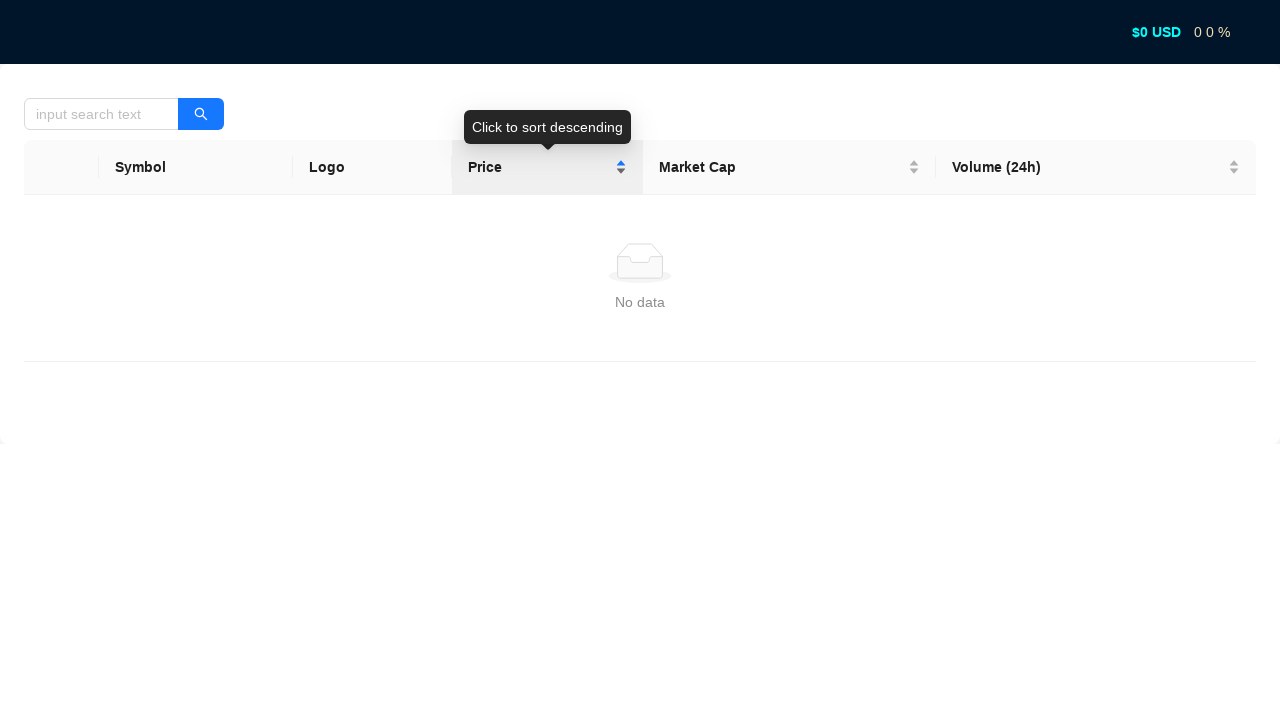

Clicked Price column to sort in descending order at (540, 167) on internal:text="Price"i
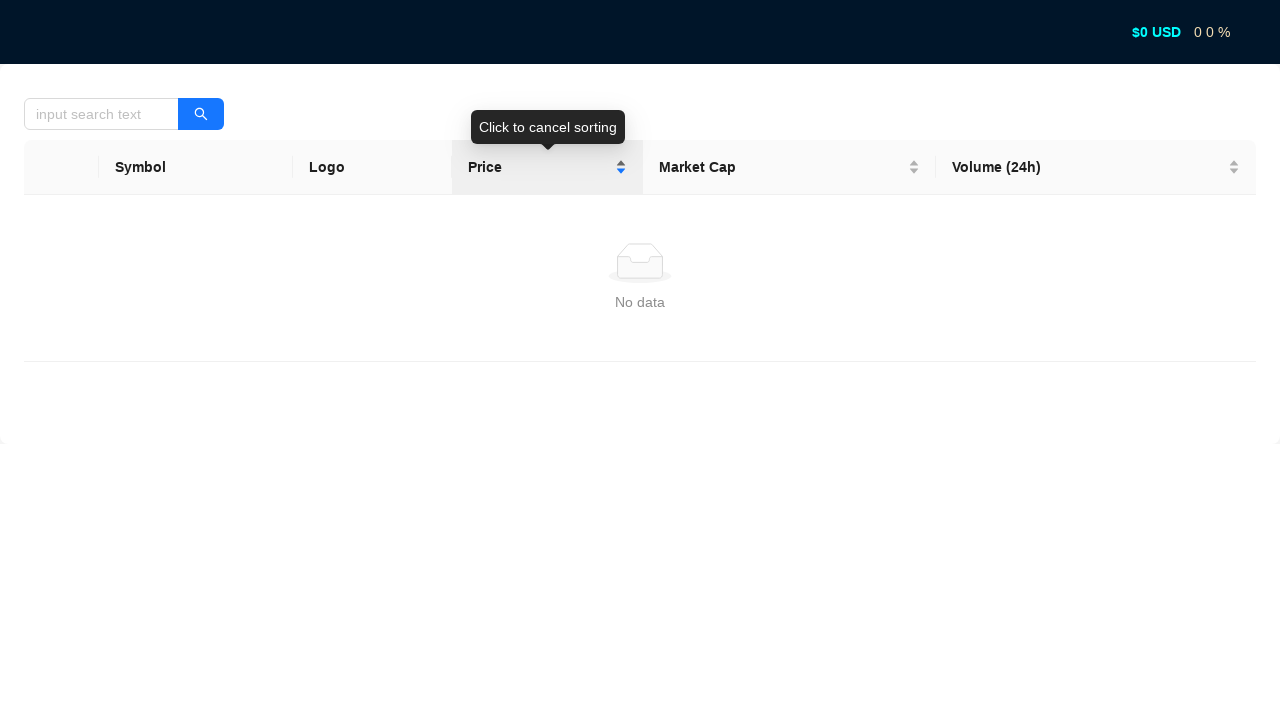

Cancel sorting tooltip appeared after descending sort applied
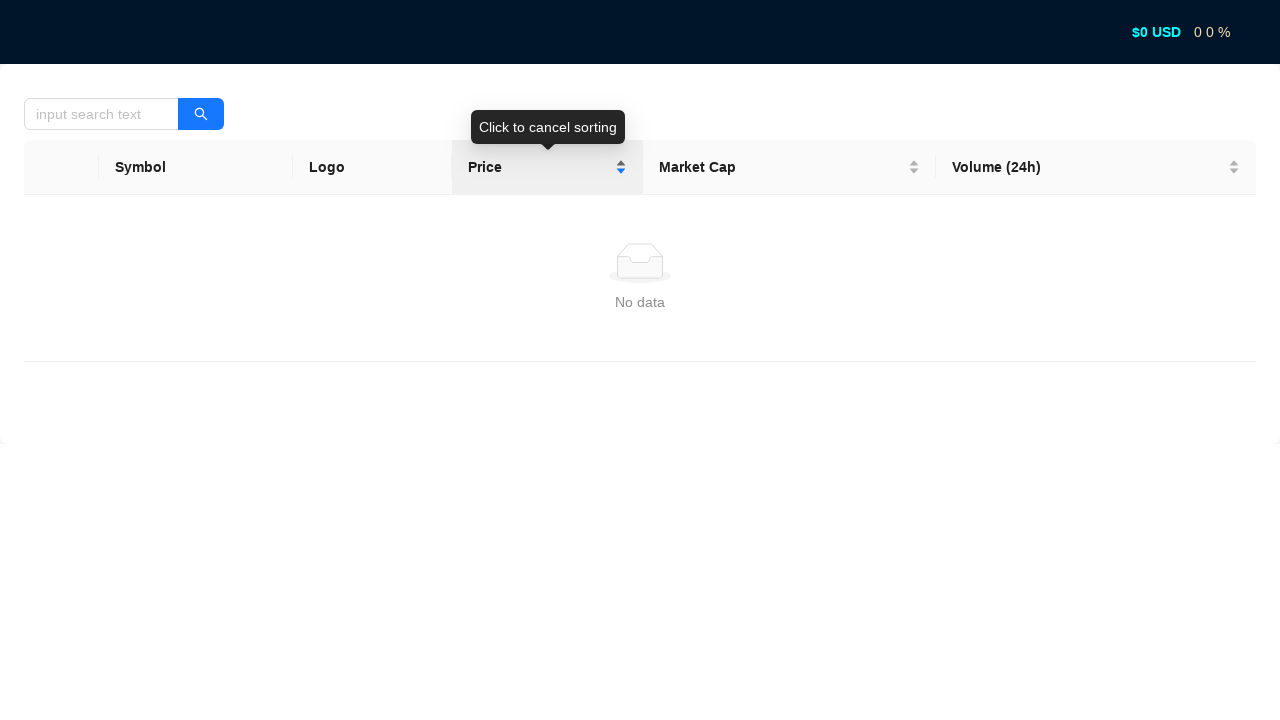

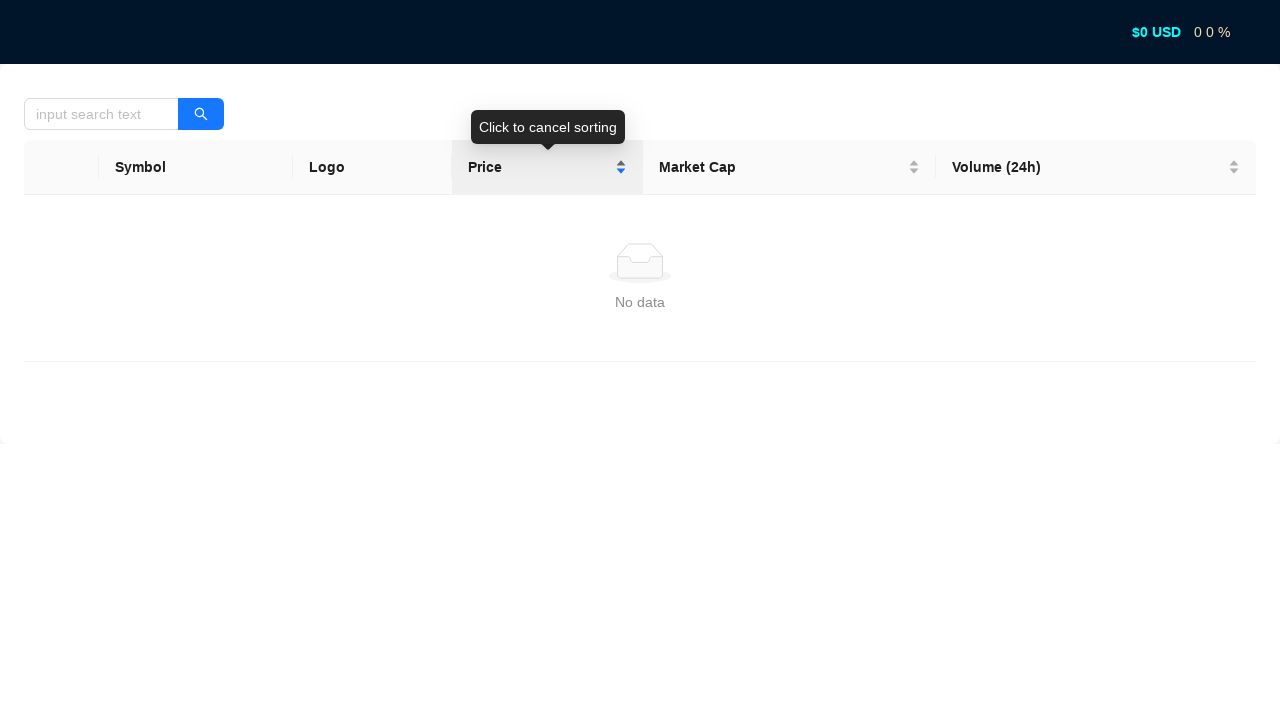